Tests the complete flight booking flow on BlazeDemo by selecting departure and destination cities, choosing a flight, filling in passenger and payment details, and confirming the purchase.

Starting URL: https://blazedemo.com/

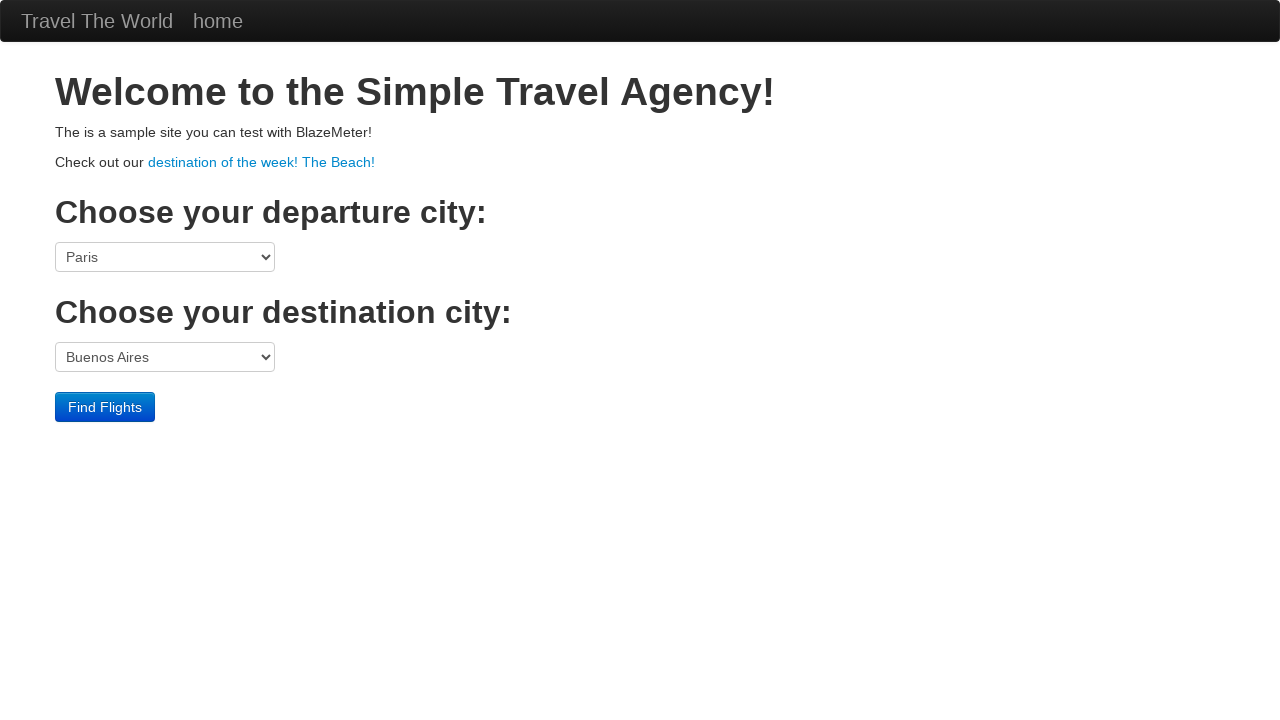

Clicked departure city dropdown at (165, 257) on select[name='fromPort']
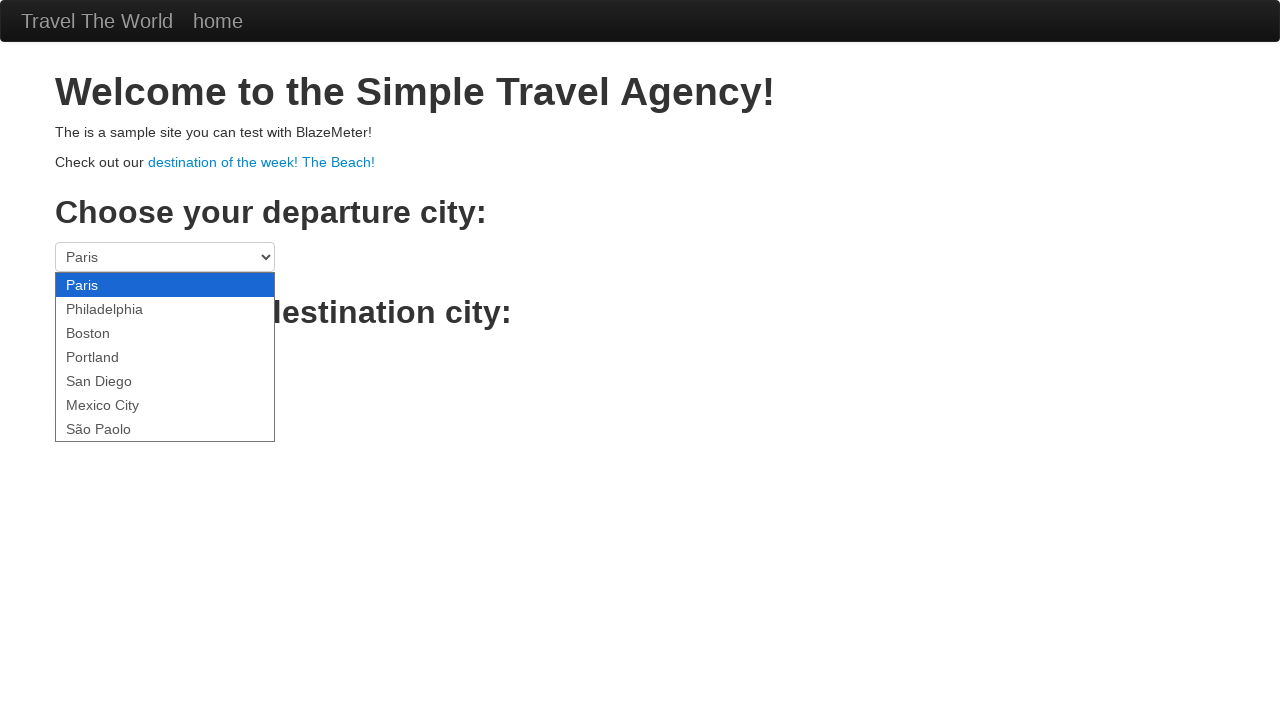

Selected Boston as departure city on select[name='fromPort']
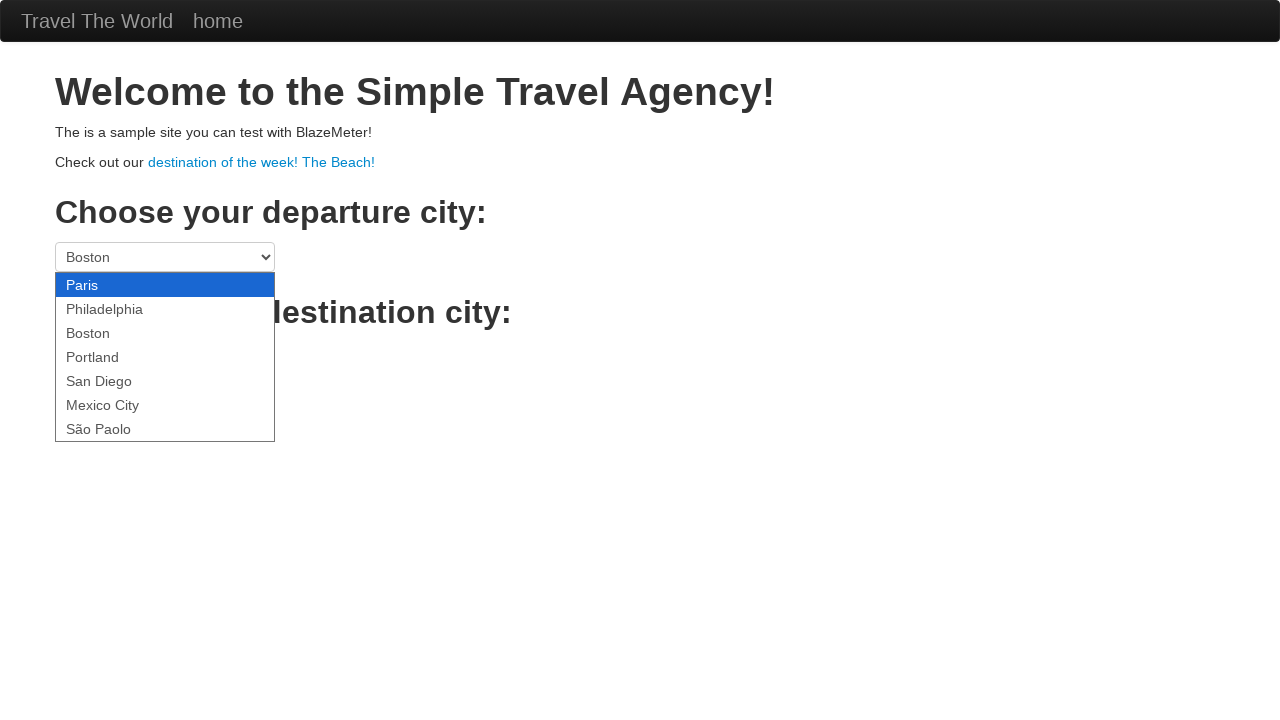

Clicked destination city dropdown at (165, 357) on select[name='toPort']
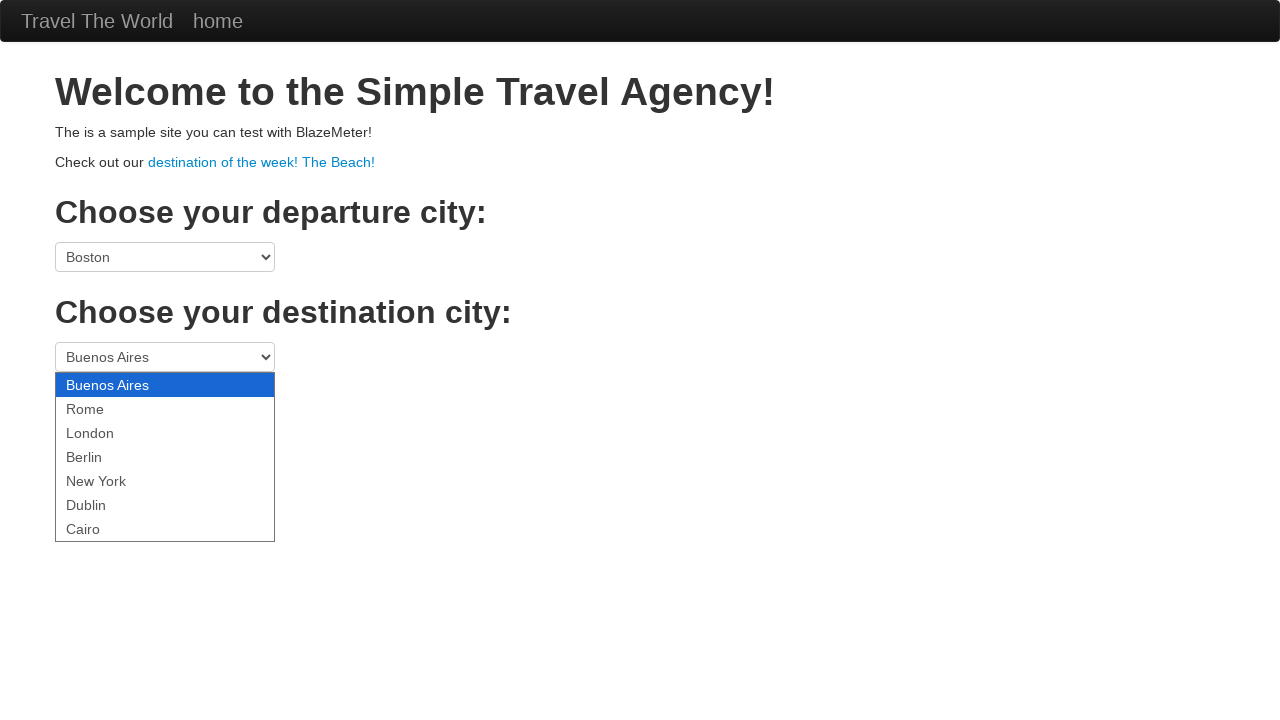

Selected New York as destination city on select[name='toPort']
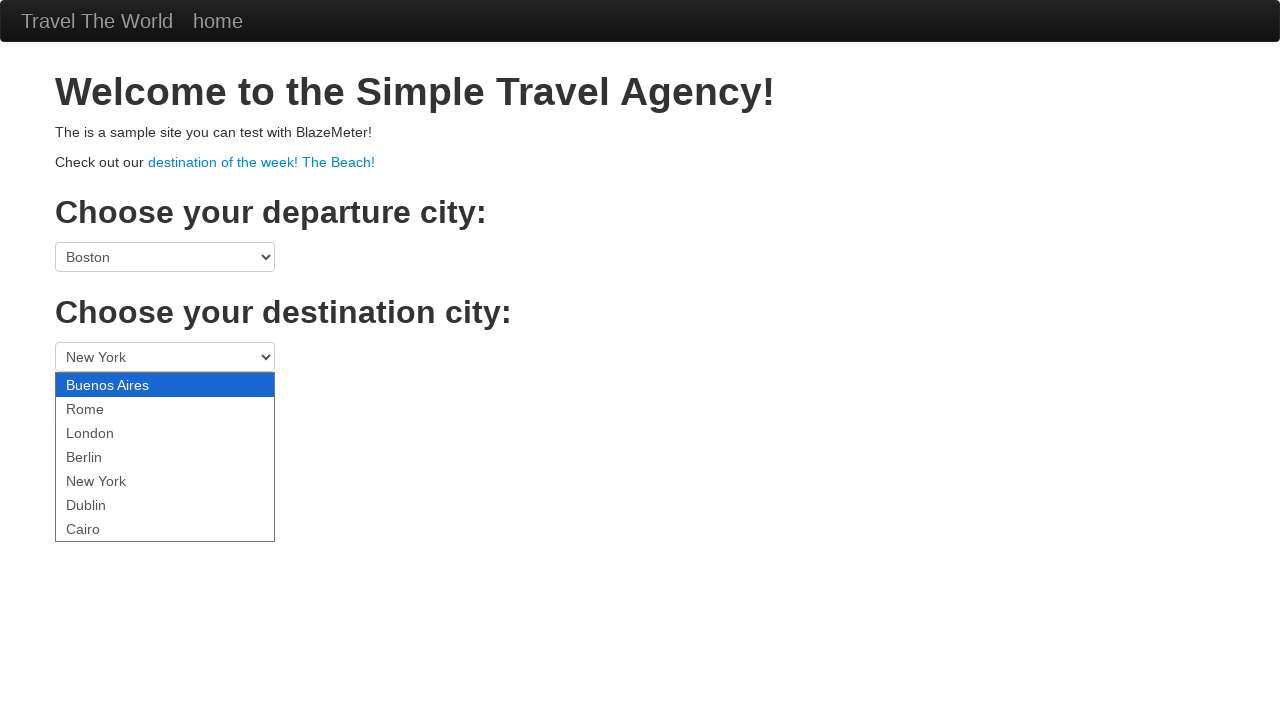

Clicked Find Flights button at (105, 407) on .btn-primary
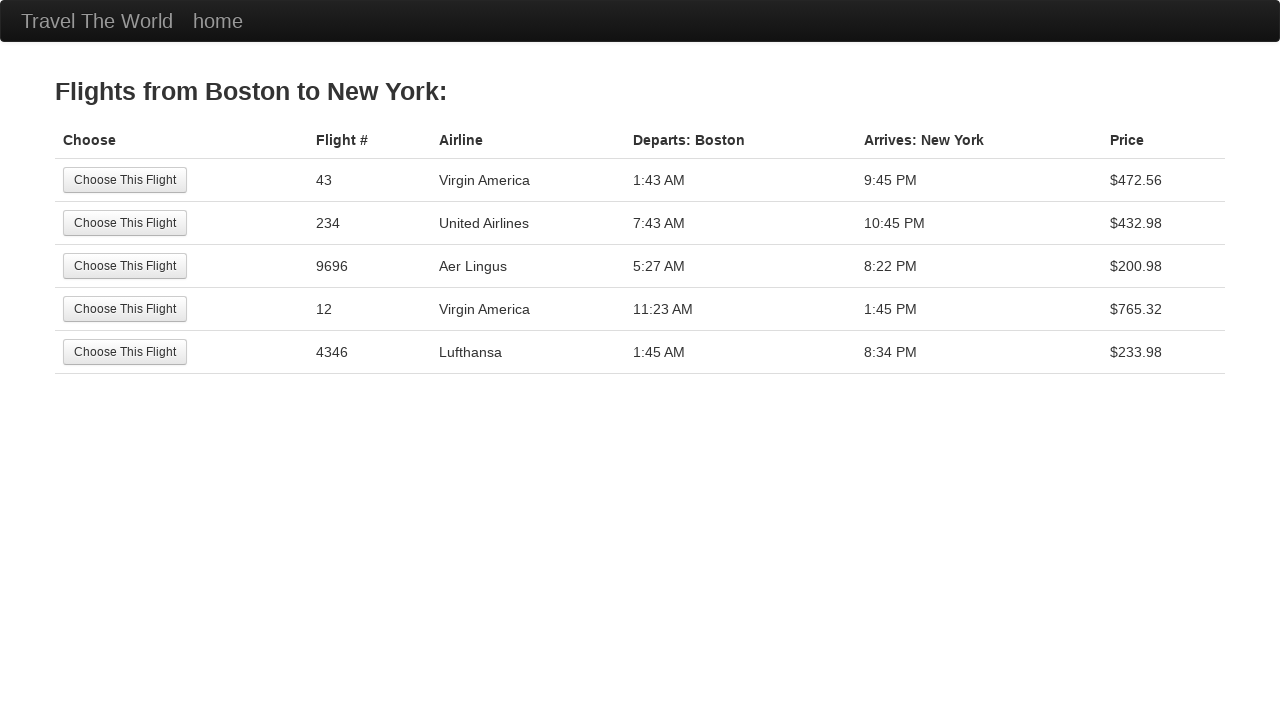

Waited for flight results to load
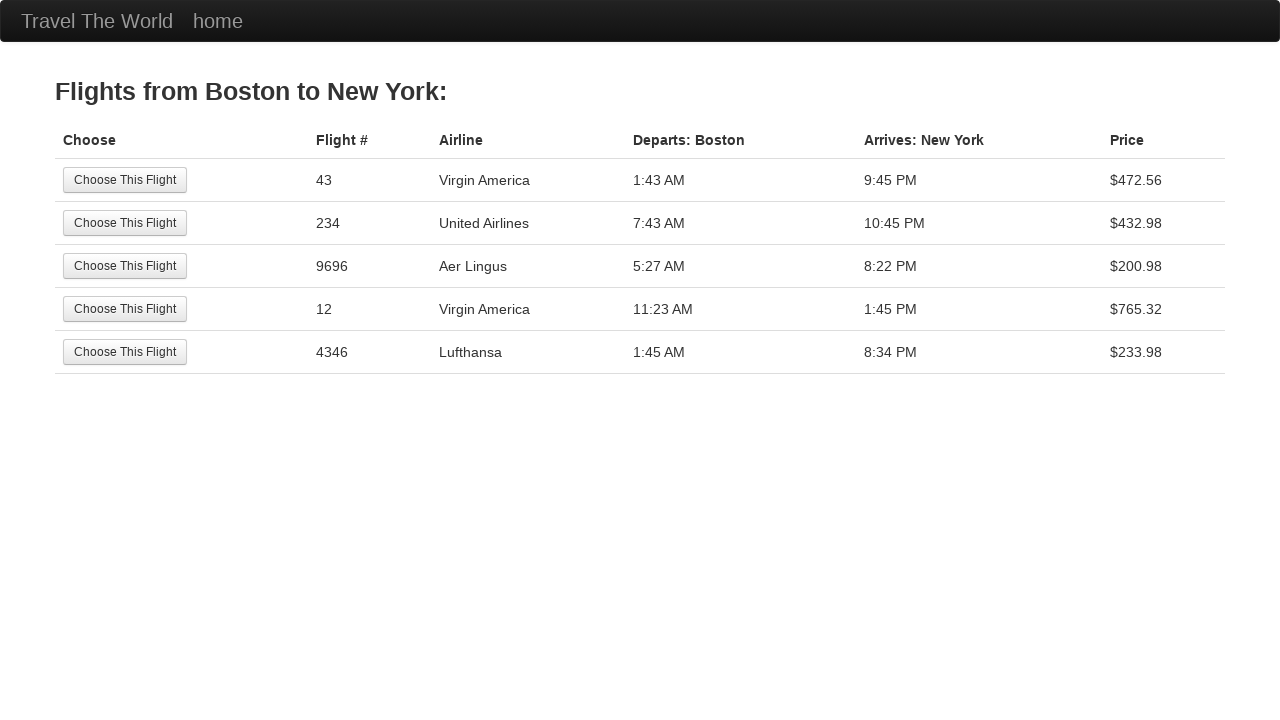

Clicked on the first available flight at (125, 180) on tr:nth-child(1) .btn
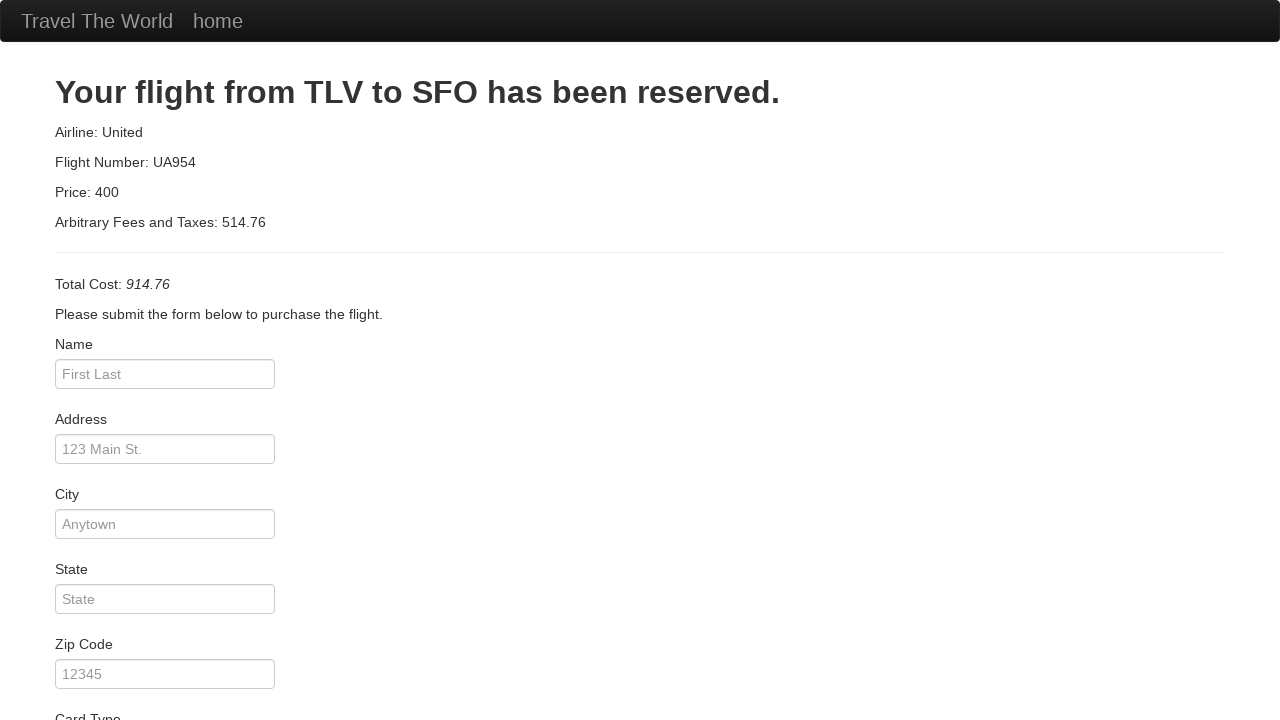

Waited for reservation page to load
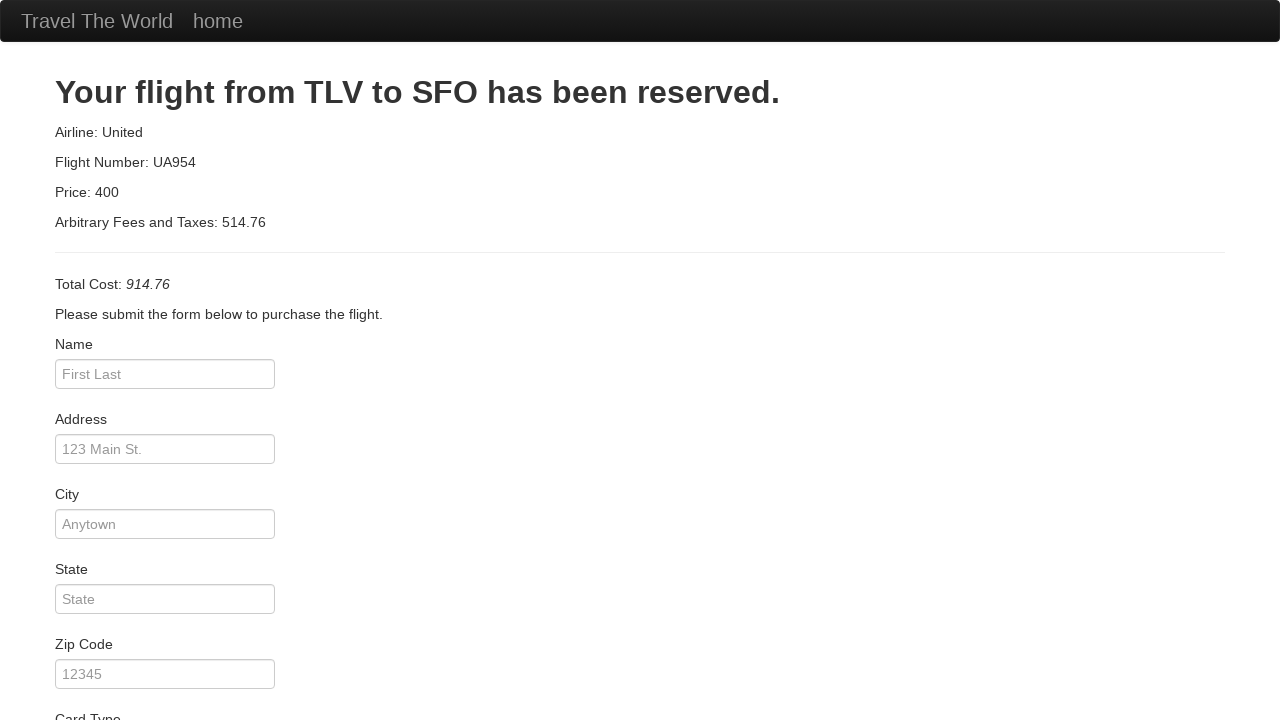

Clicked on passenger name field at (165, 374) on #inputName
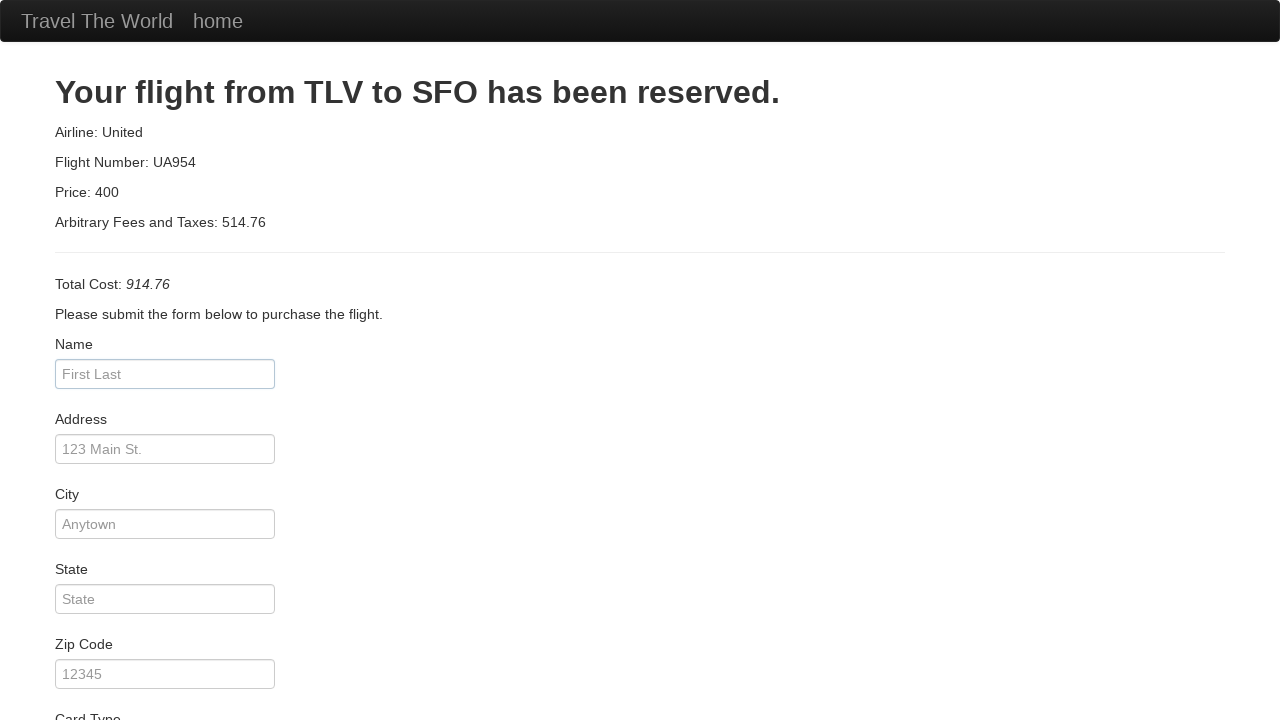

Entered passenger name 'Maria Santos' on #inputName
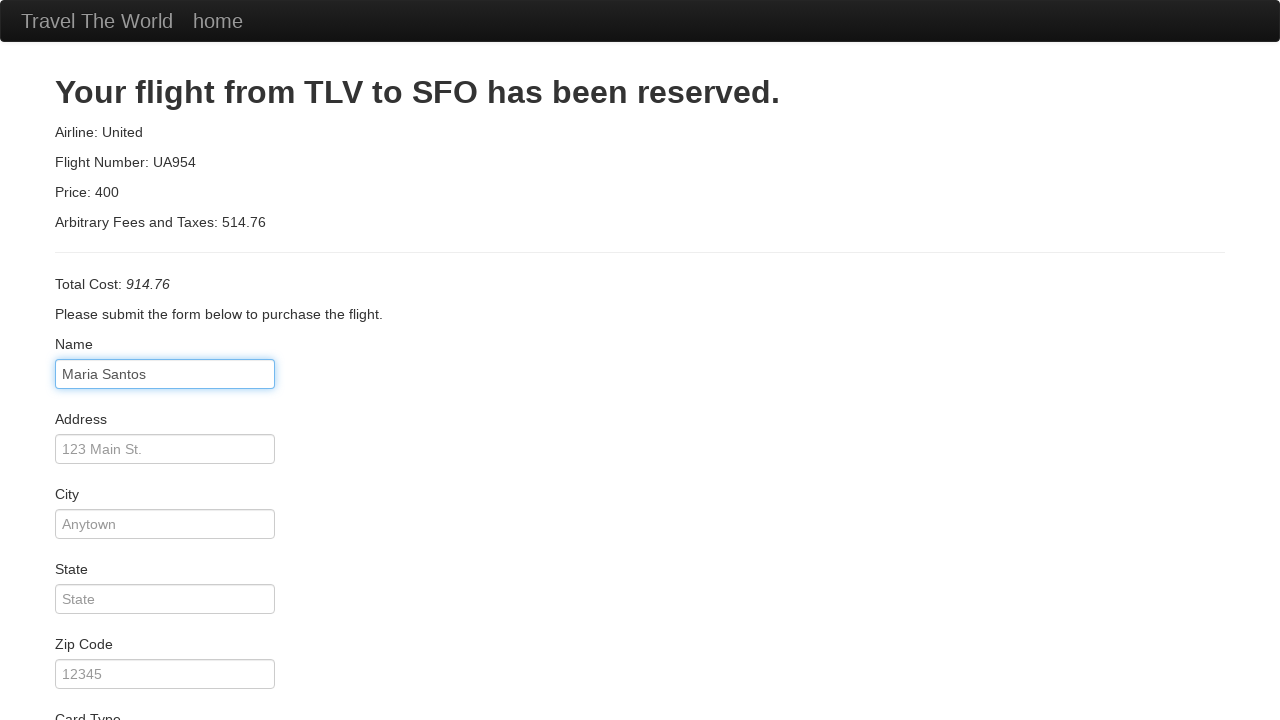

Clicked on address field at (165, 449) on #address
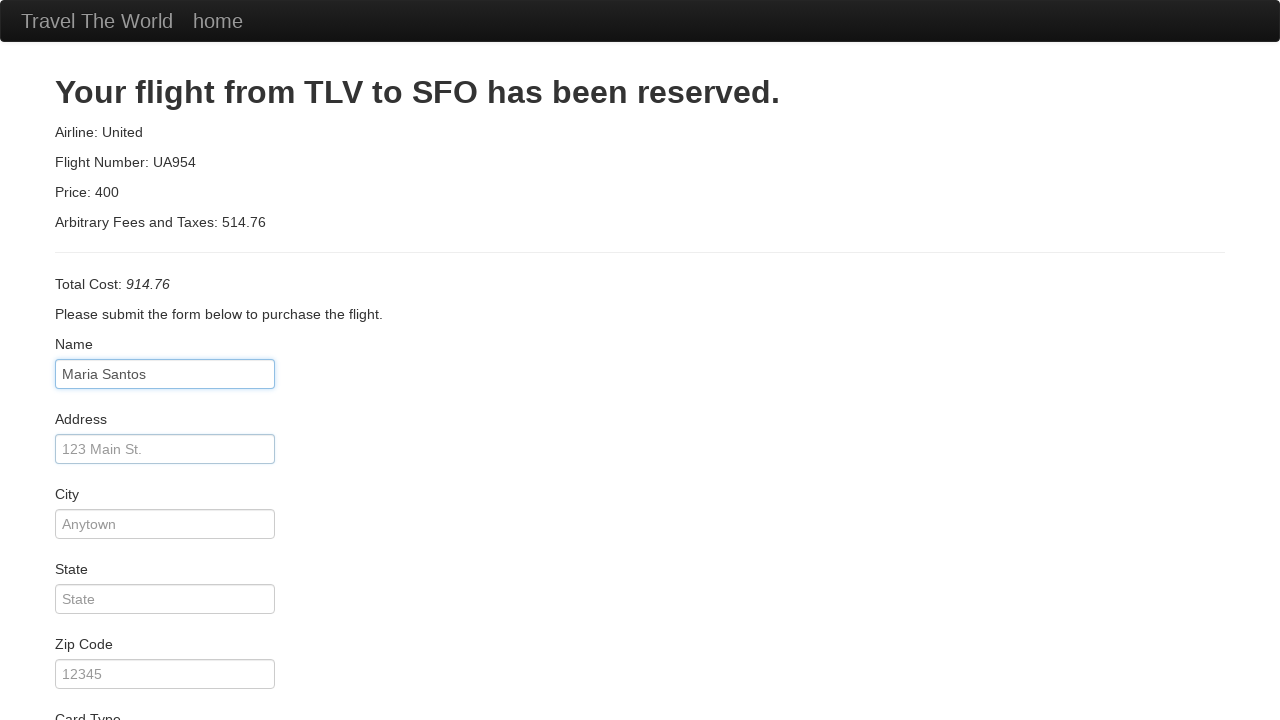

Entered address '123 Main Street' on #address
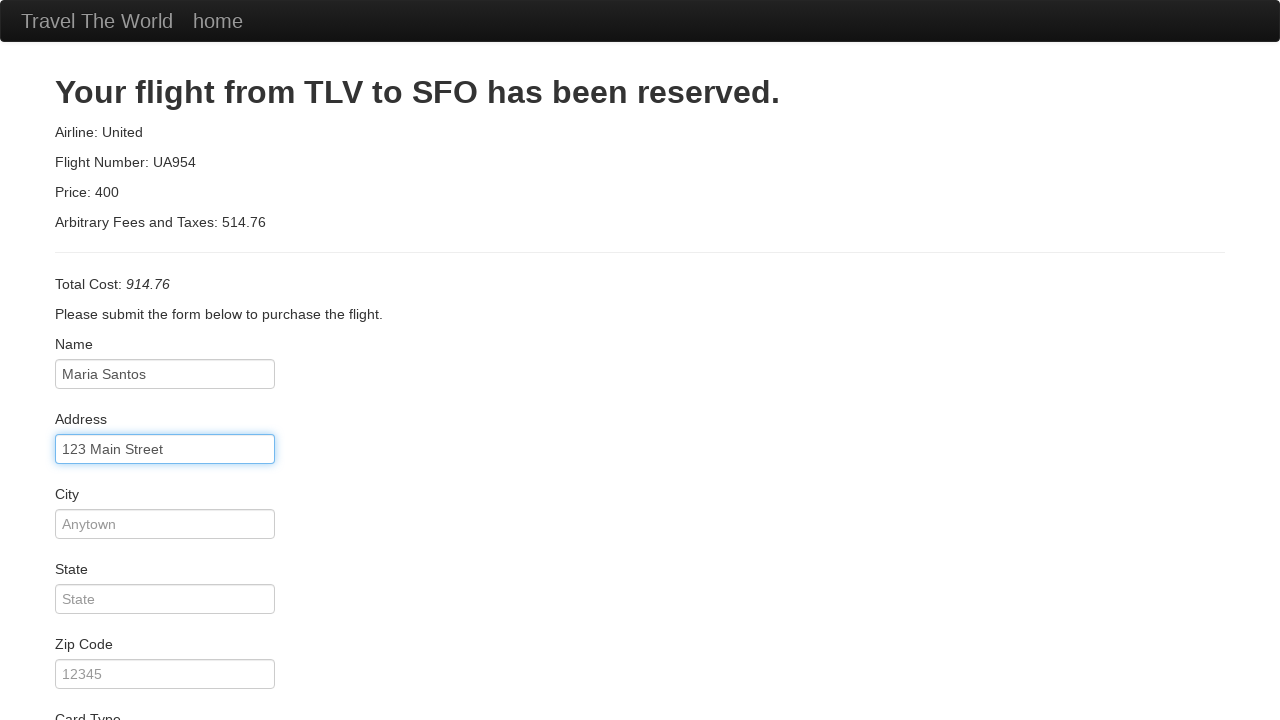

Clicked on city field at (165, 524) on #city
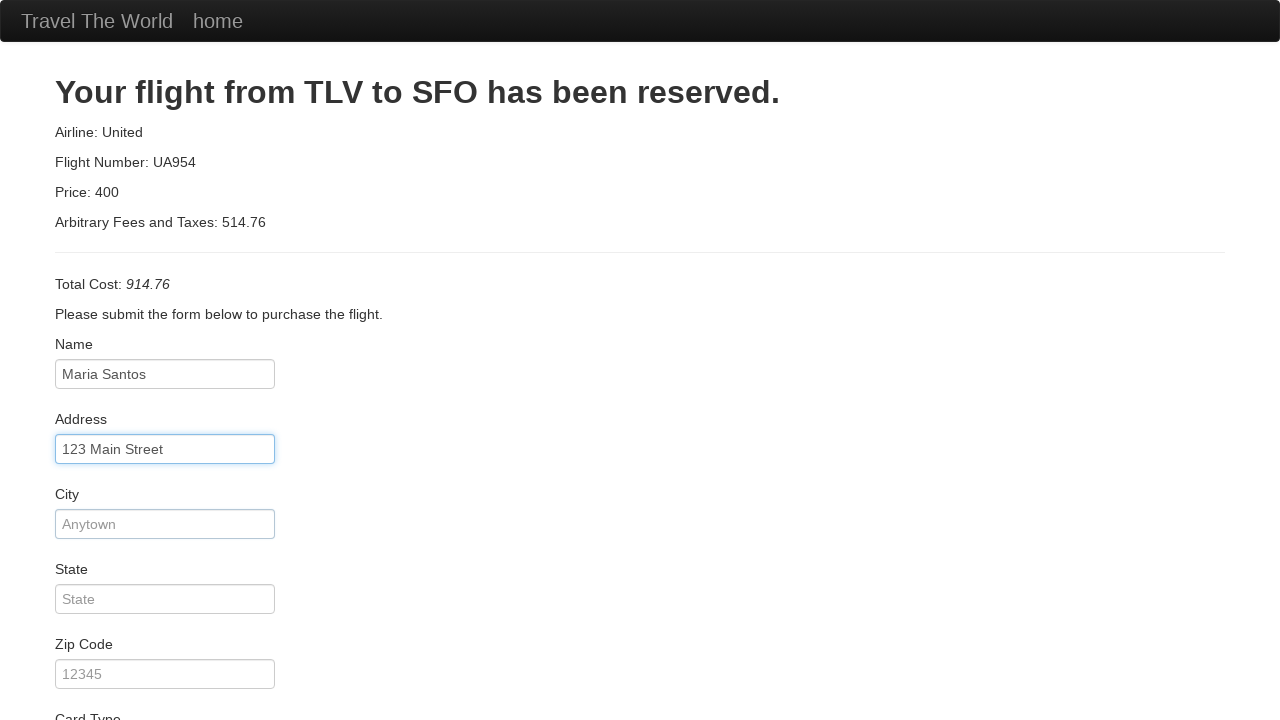

Entered city 'Lisbon' on #city
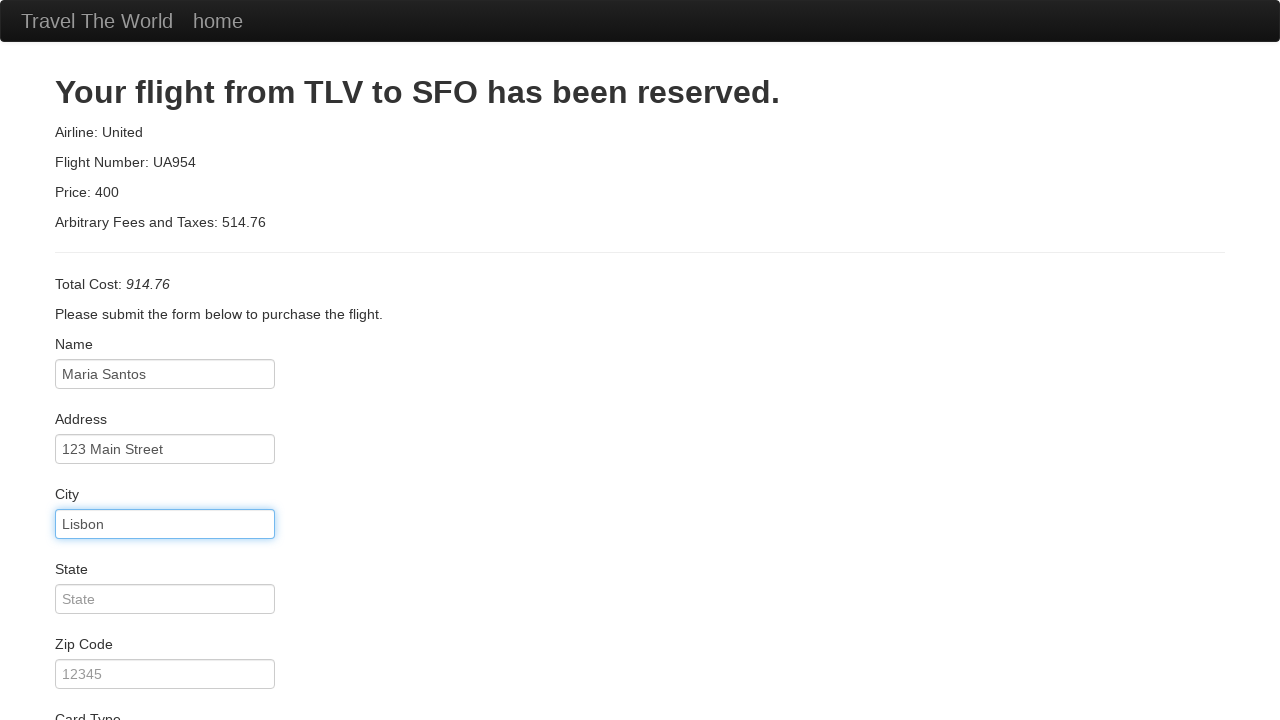

Clicked on state field at (165, 599) on #state
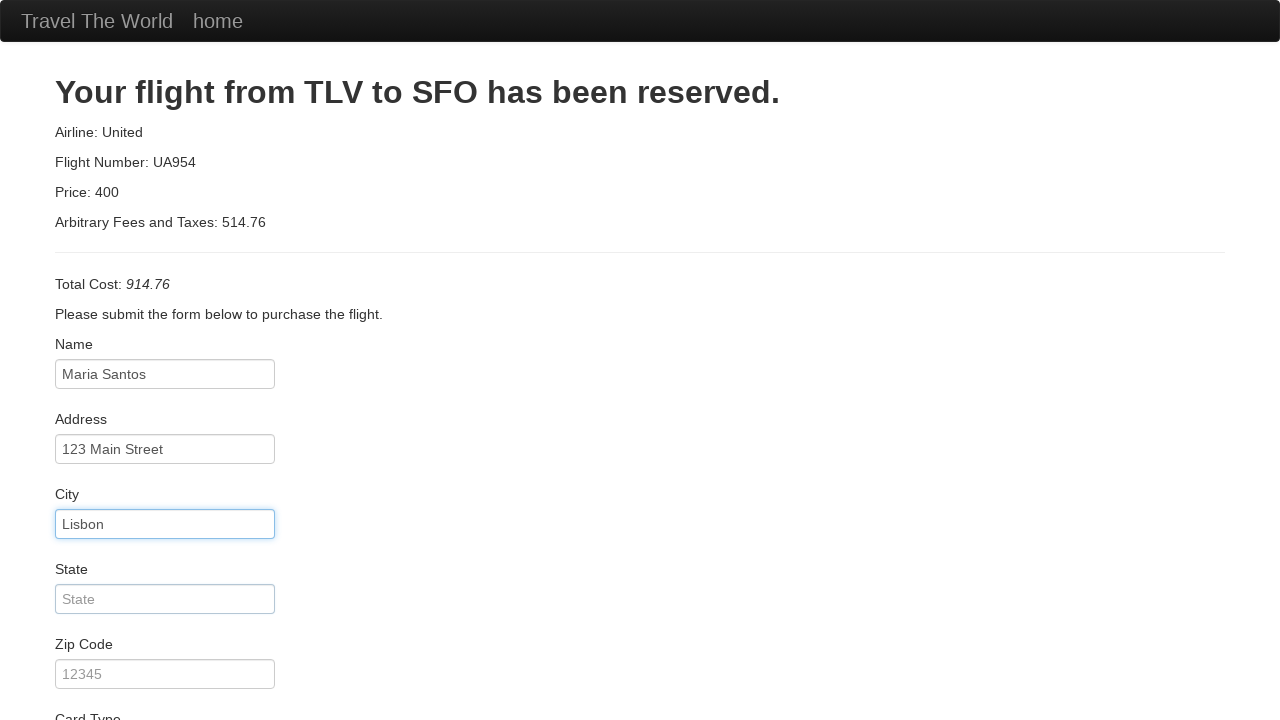

Entered state 'Lisbon' on #state
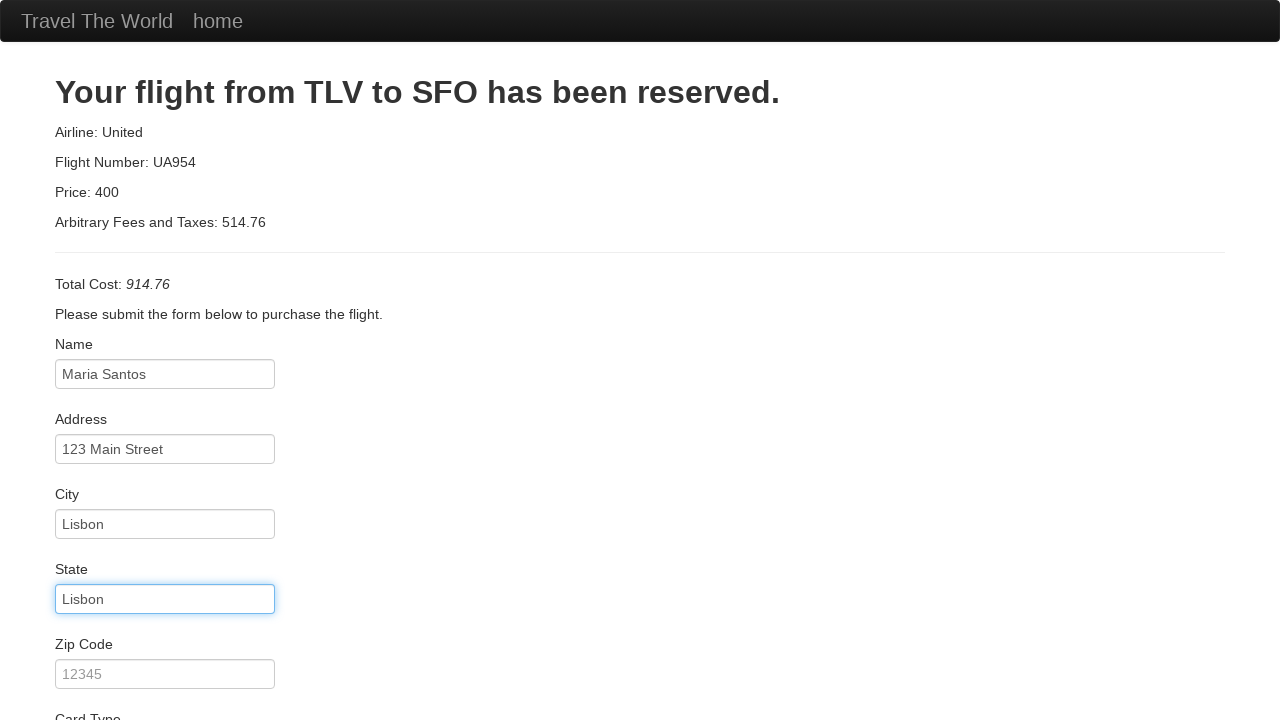

Clicked on zip code field at (165, 674) on #zipCode
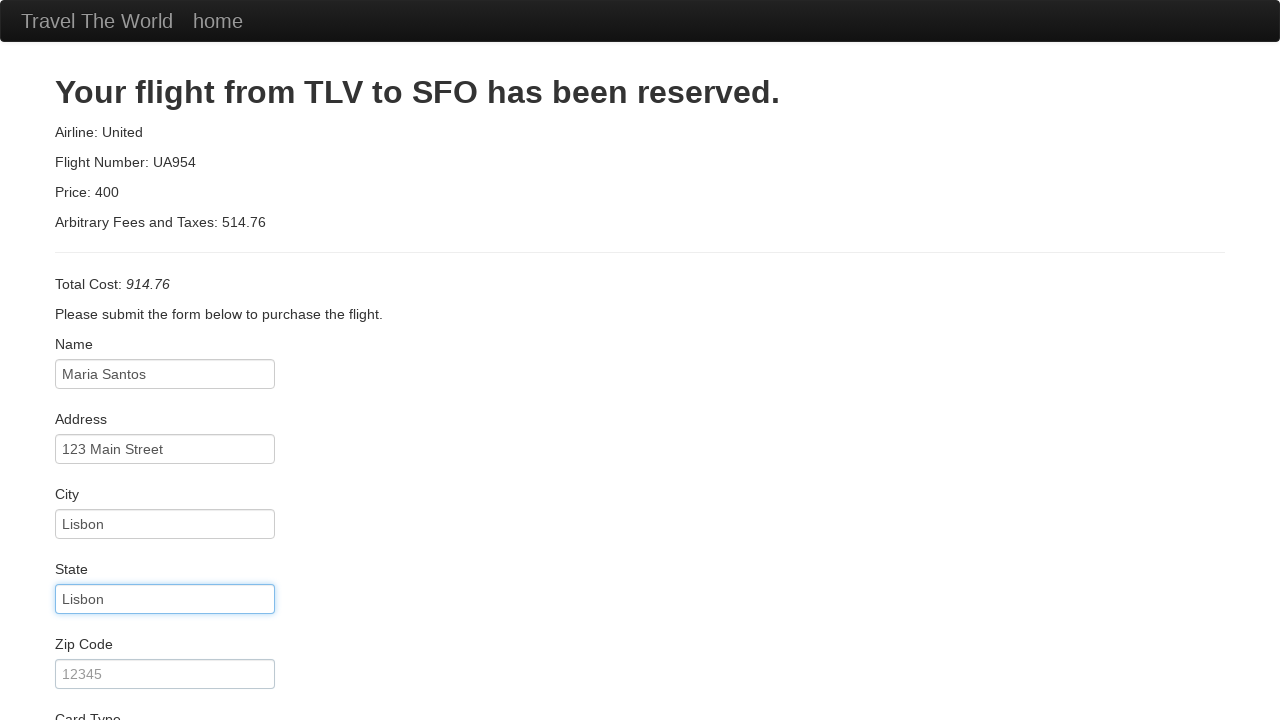

Entered zip code '54321' on #zipCode
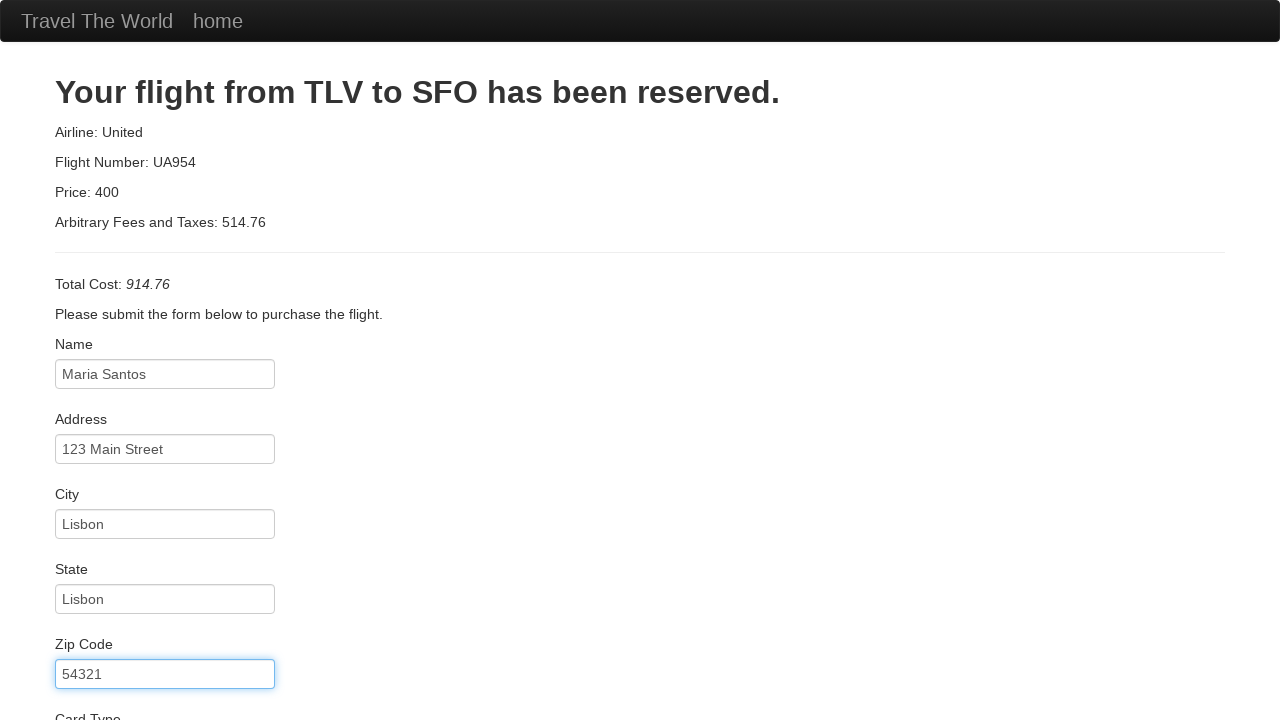

Clicked on card type dropdown at (165, 360) on #cardType
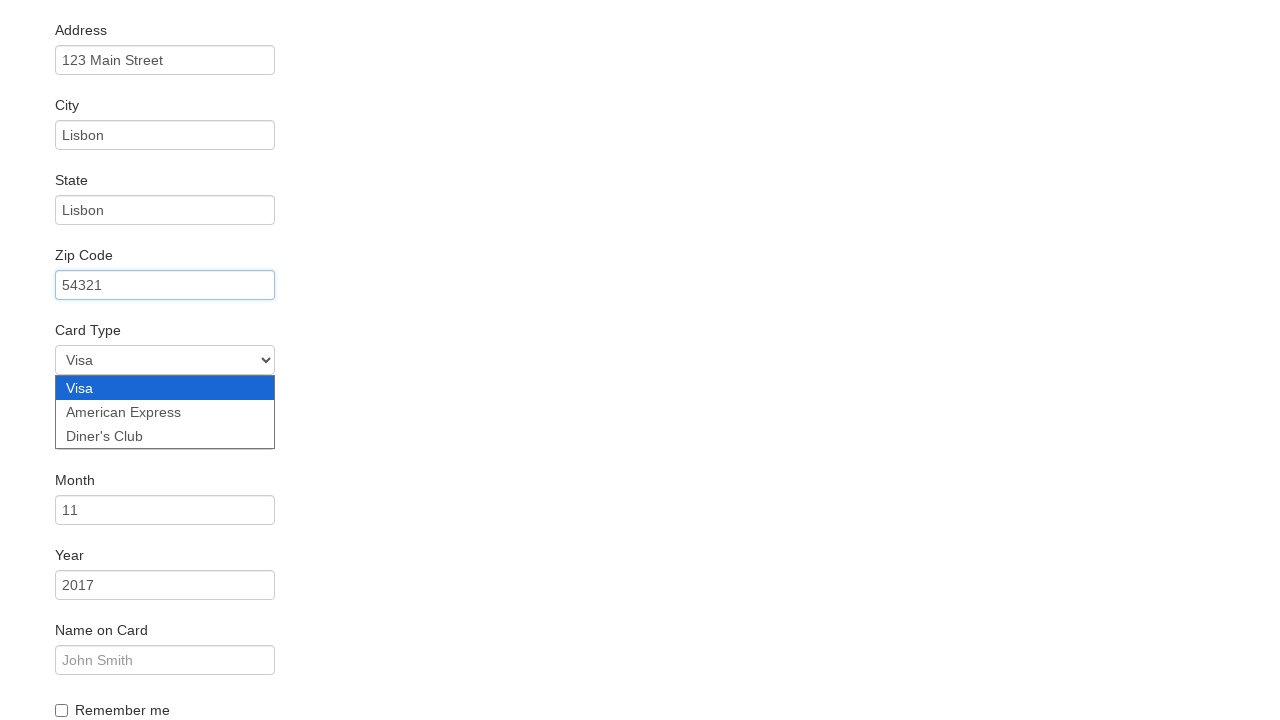

Selected card type 'Diner's Club' on #cardType
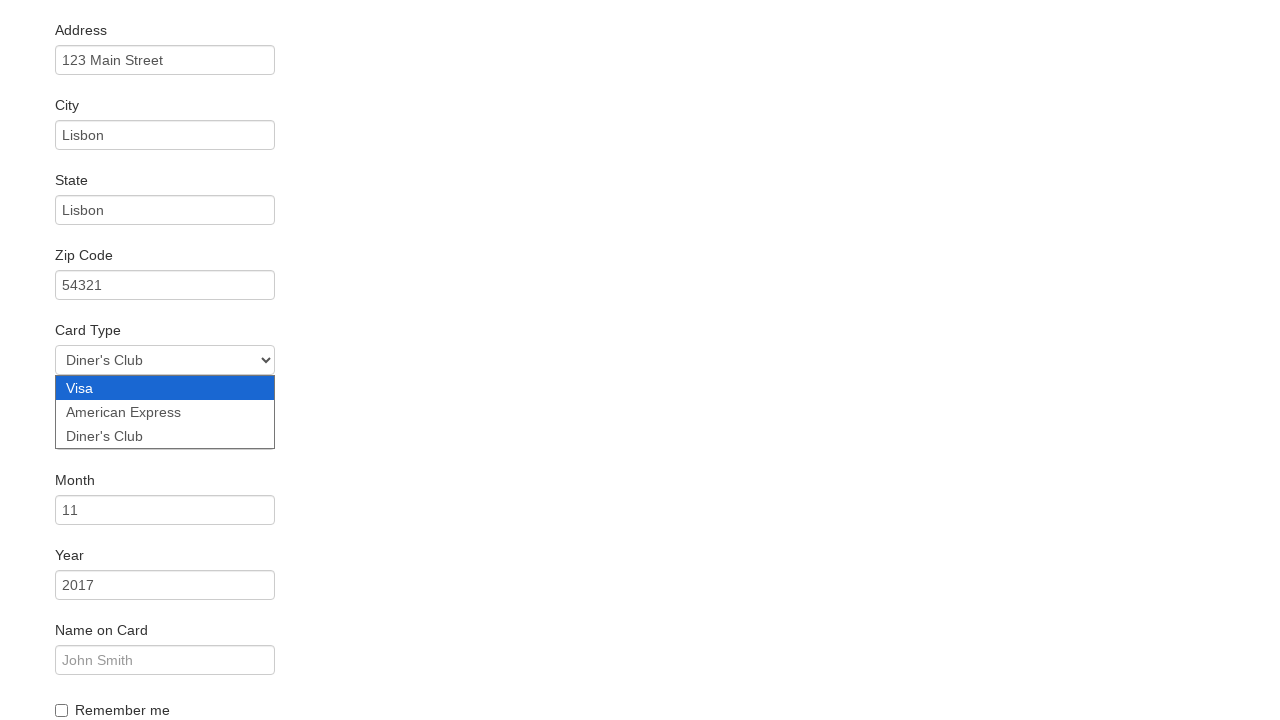

Clicked on credit card number field at (165, 435) on #creditCardNumber
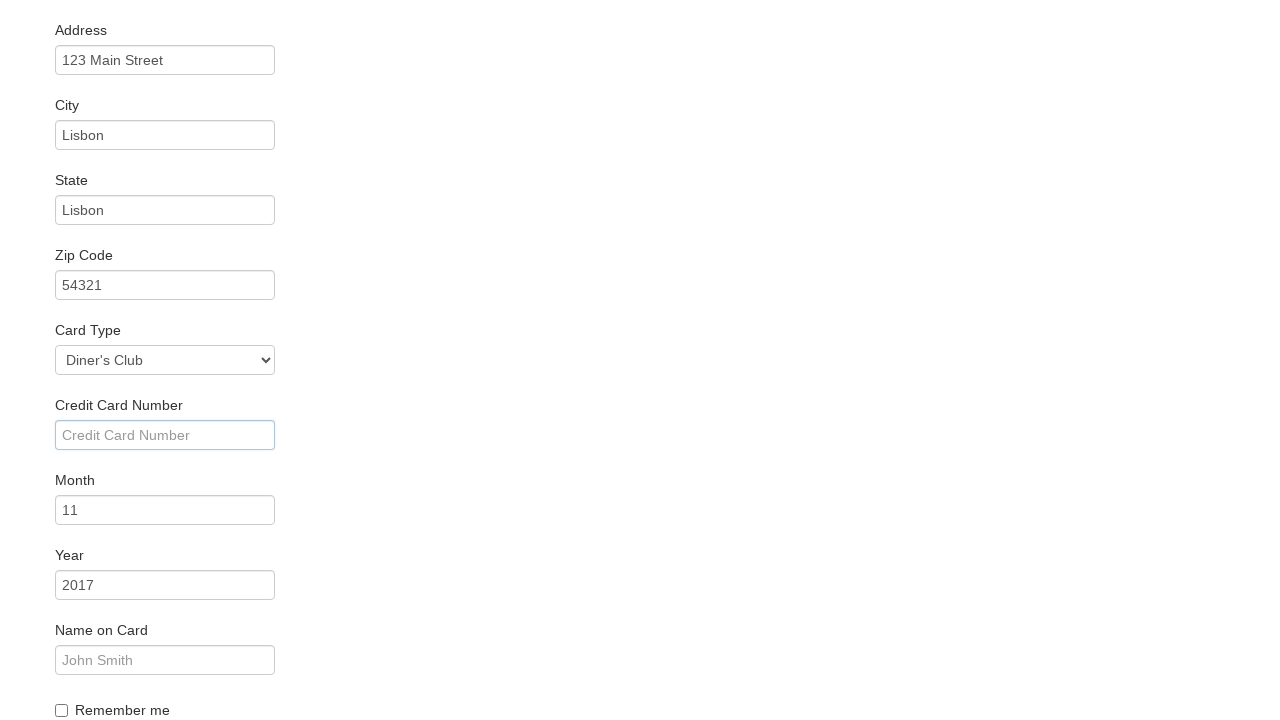

Entered credit card number on #creditCardNumber
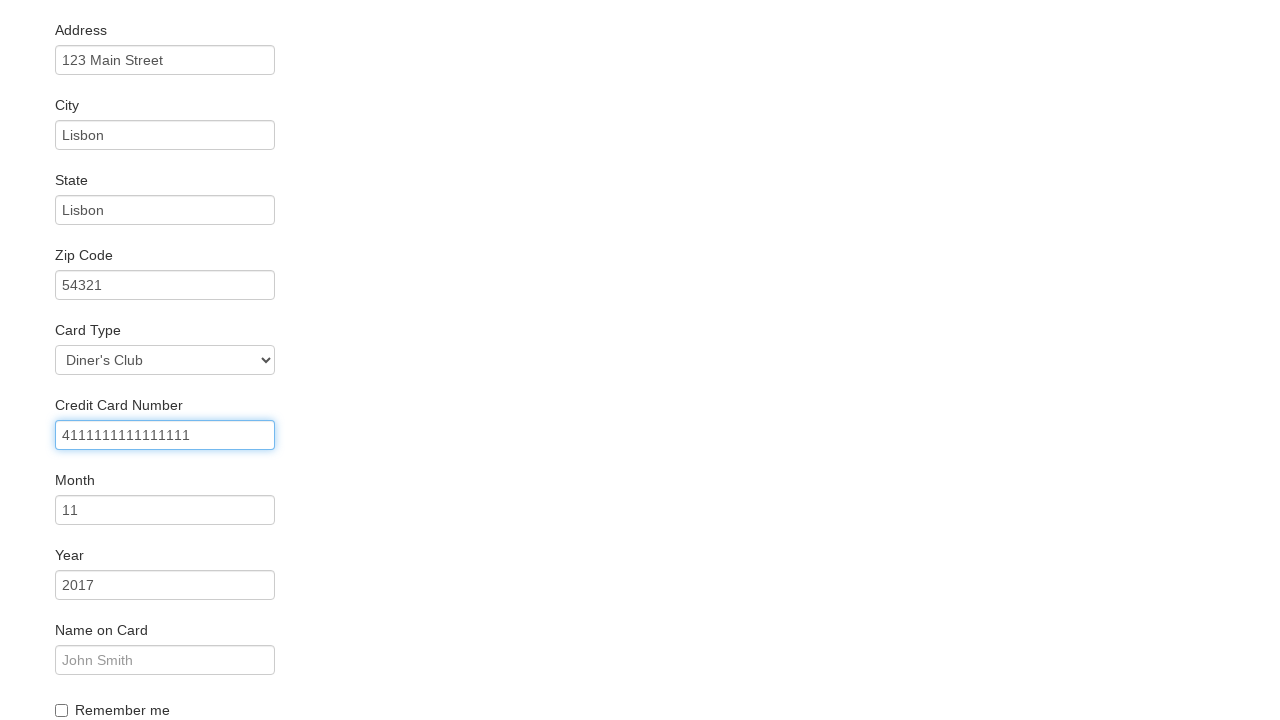

Entered credit card month '6' on #creditCardMonth
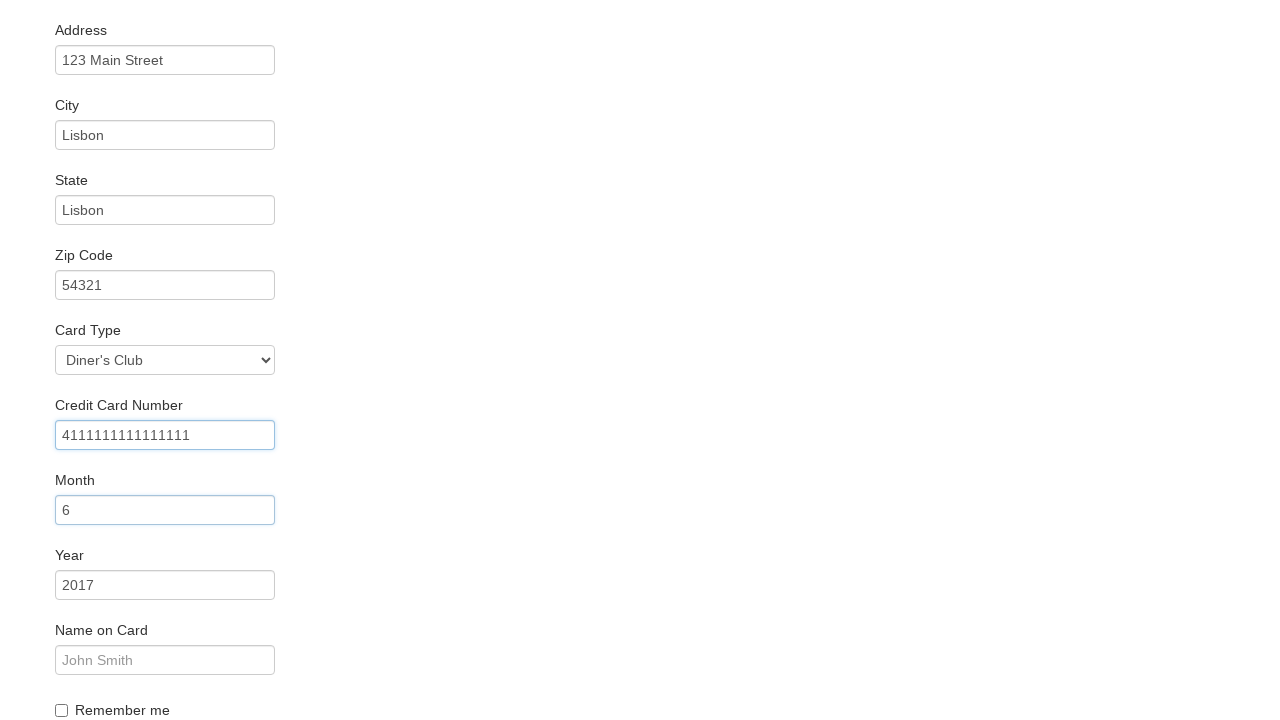

Entered credit card year '2025' on #creditCardYear
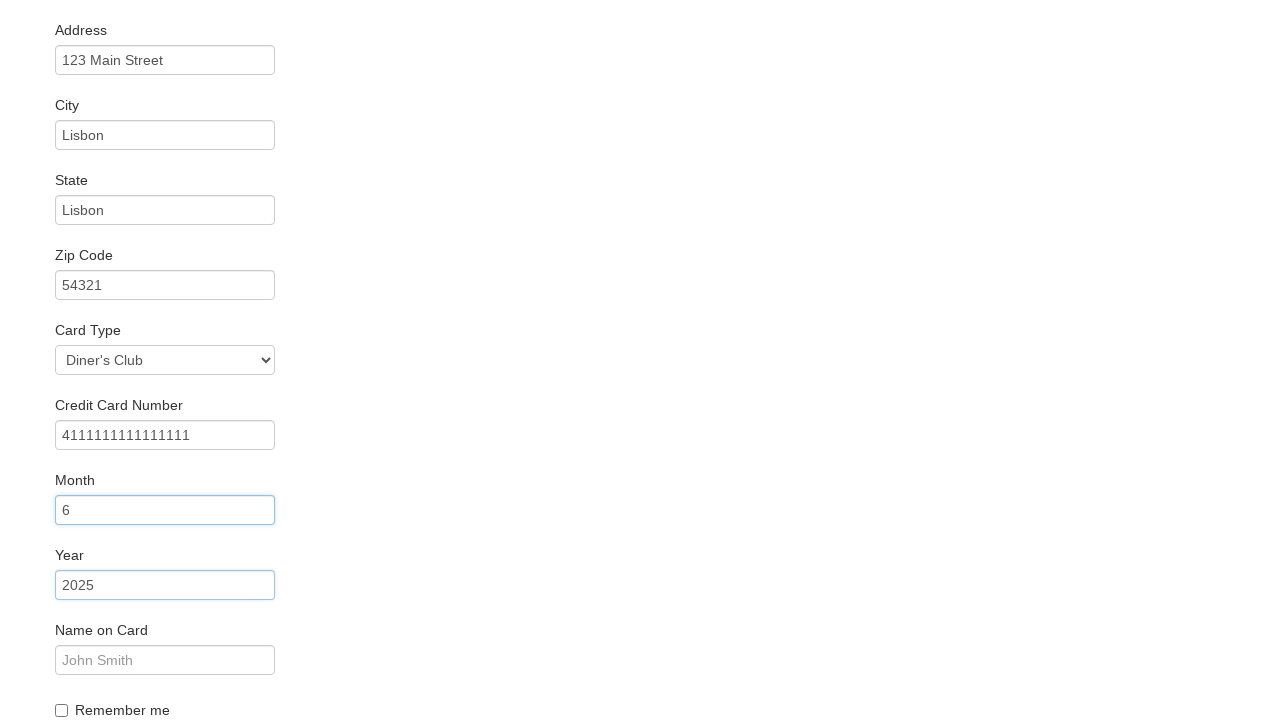

Clicked on name on card field at (165, 660) on #nameOnCard
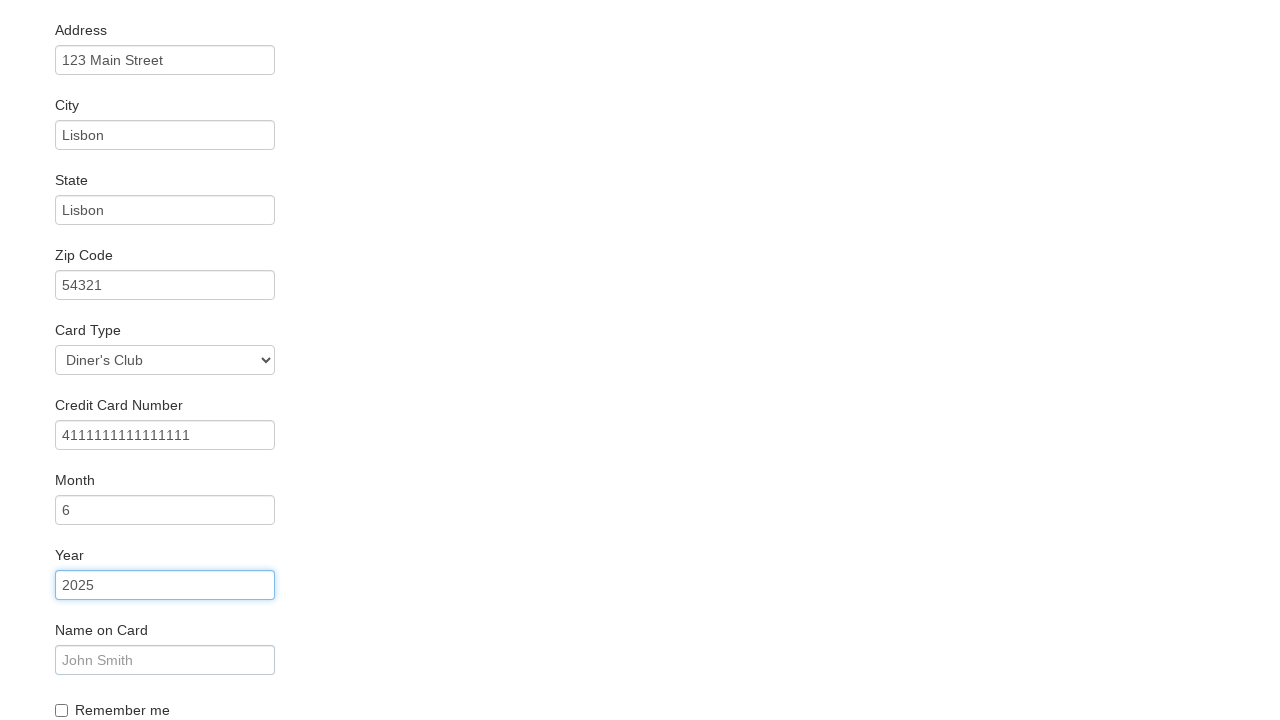

Entered name on card 'Maria Santos' on #nameOnCard
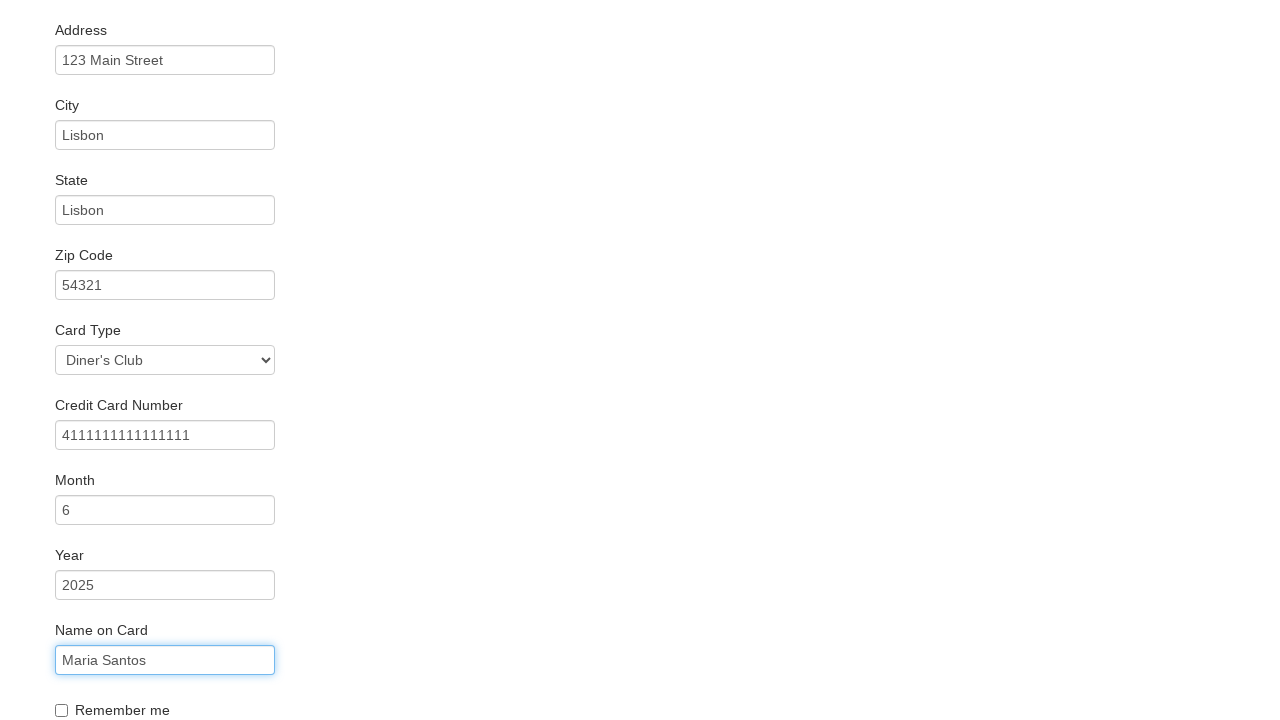

Checked 'Remember me' checkbox at (62, 710) on #rememberMe
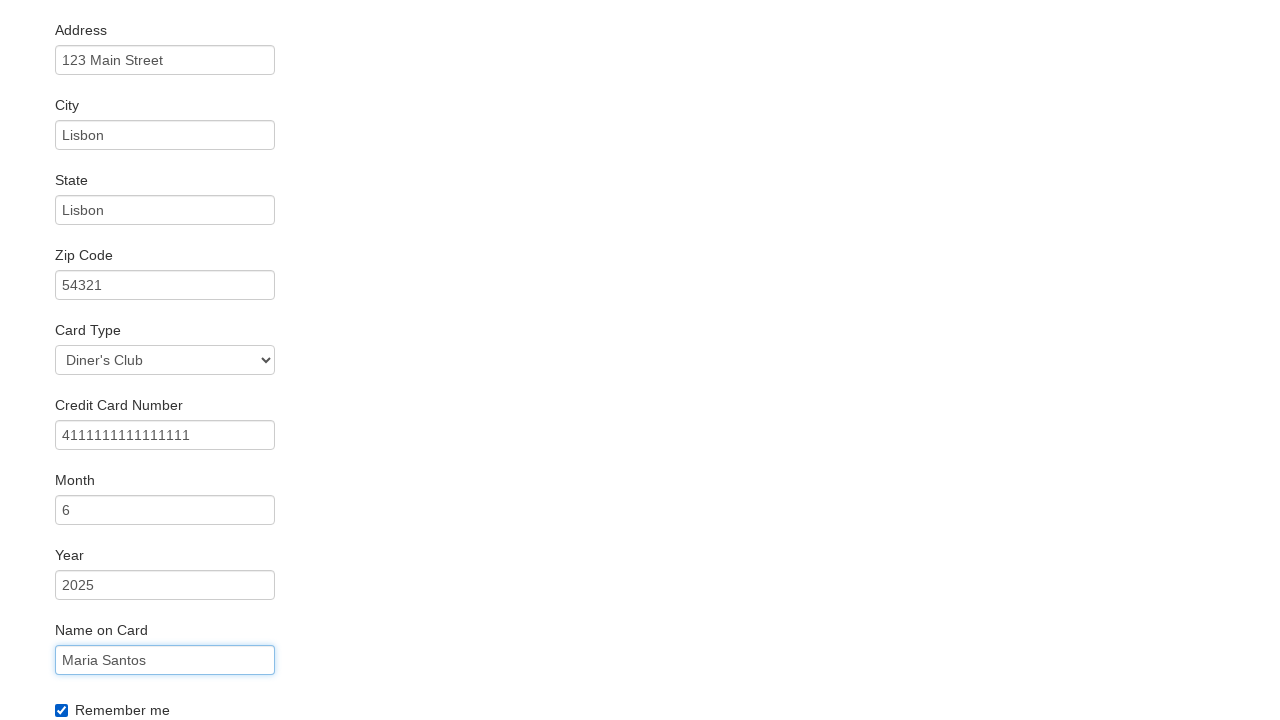

Clicked Purchase Flight button at (118, 685) on .btn-primary
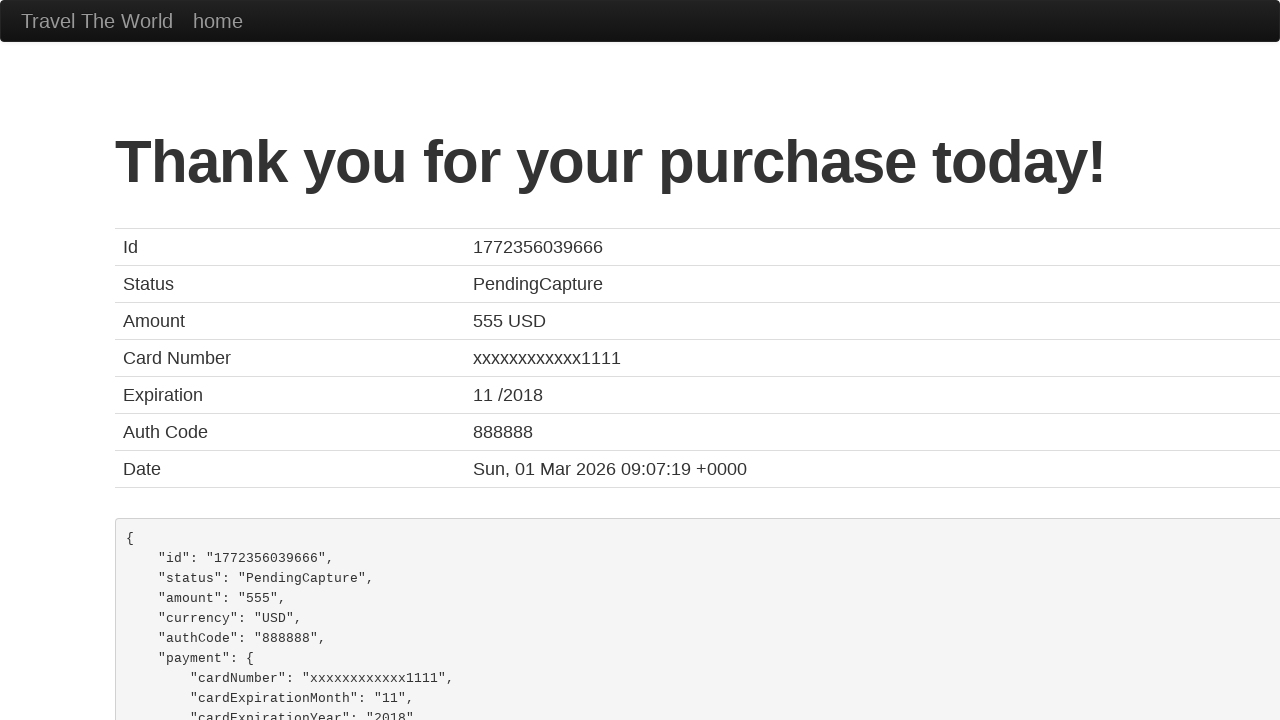

Waited for confirmation page to load
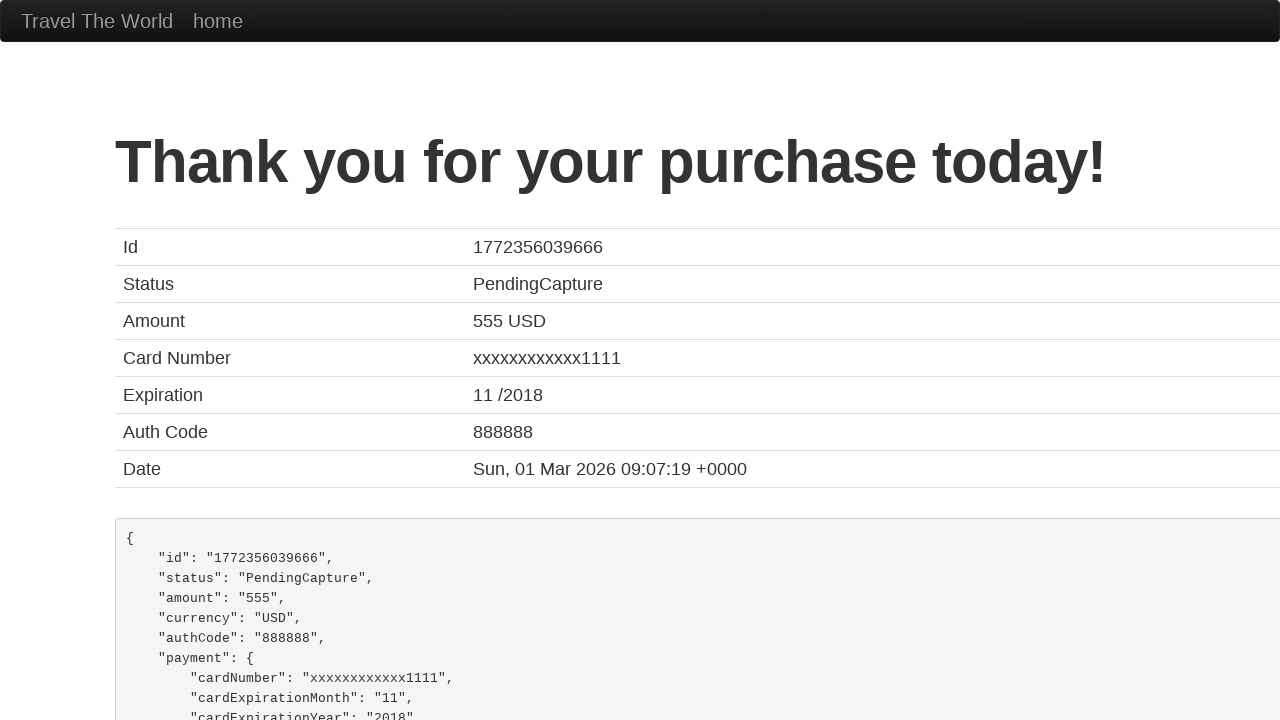

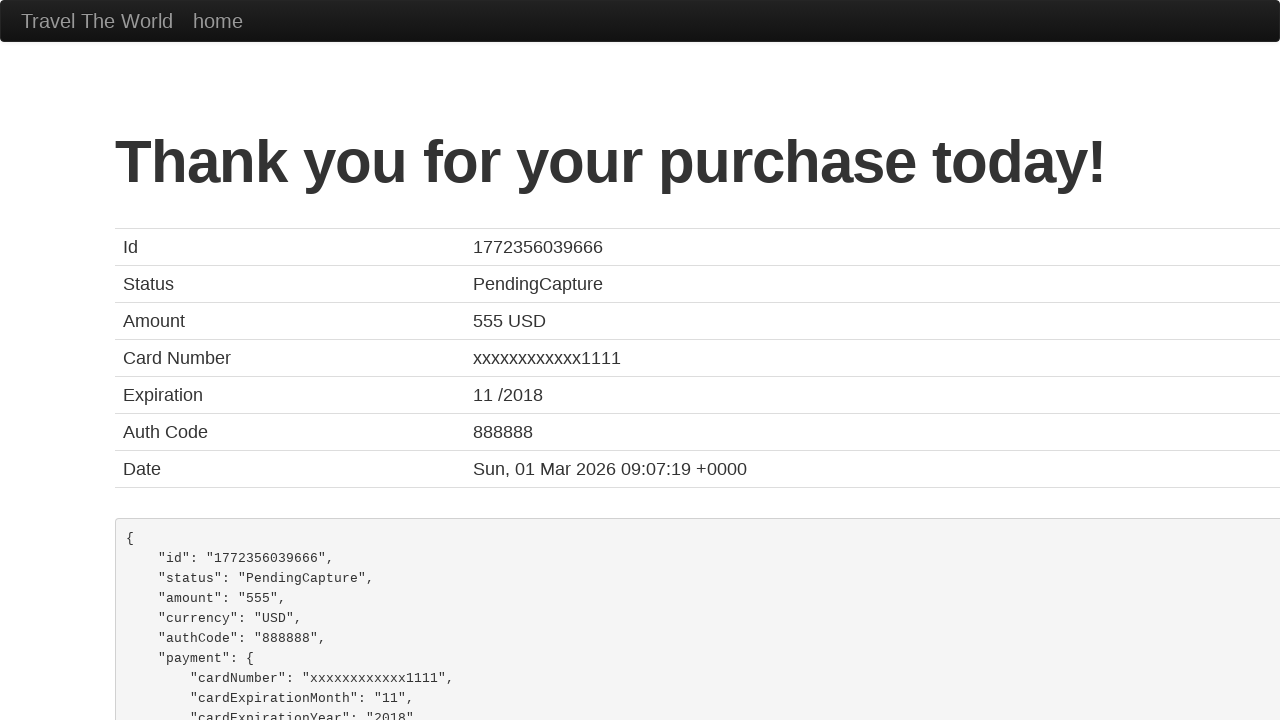